Tests that the production site can handle multiple concurrent page loads within a reasonable time frame

Starting URL: https://updog-restore.vercel.app

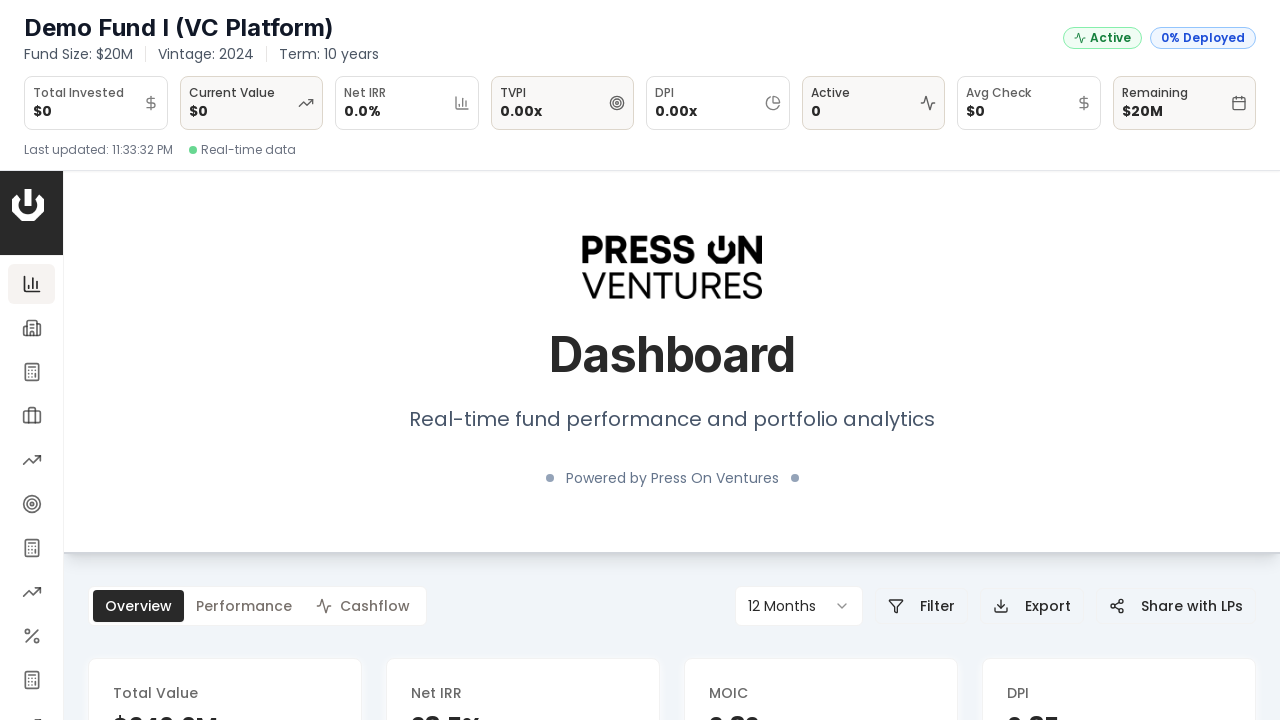

Waited for page to reach networkidle state
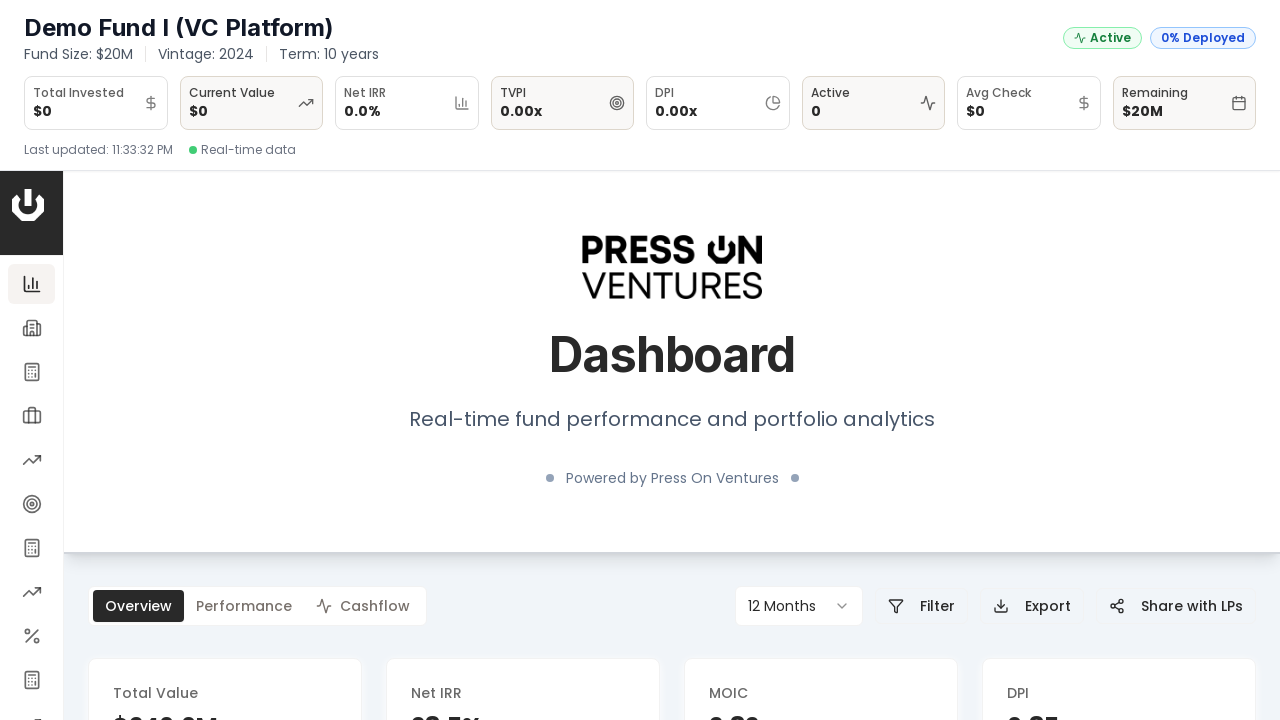

Retrieved navigation response status from performance API
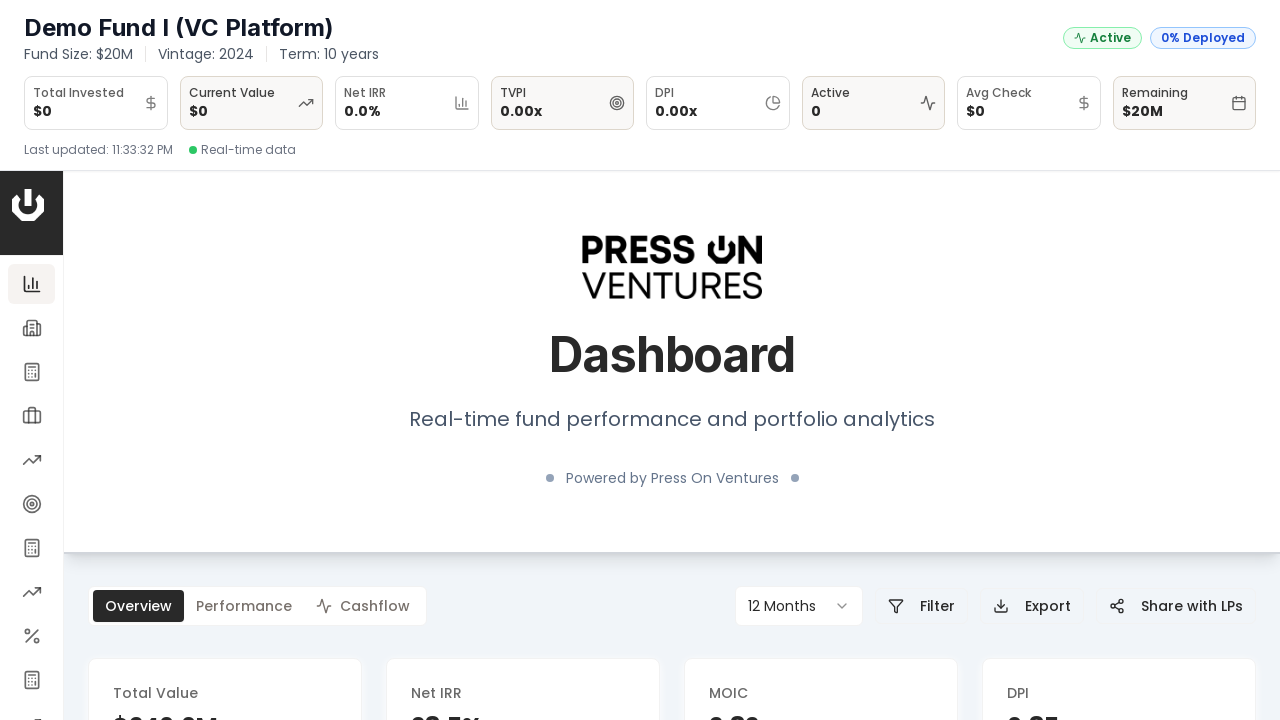

Verified page loaded successfully with HTTP 200 status
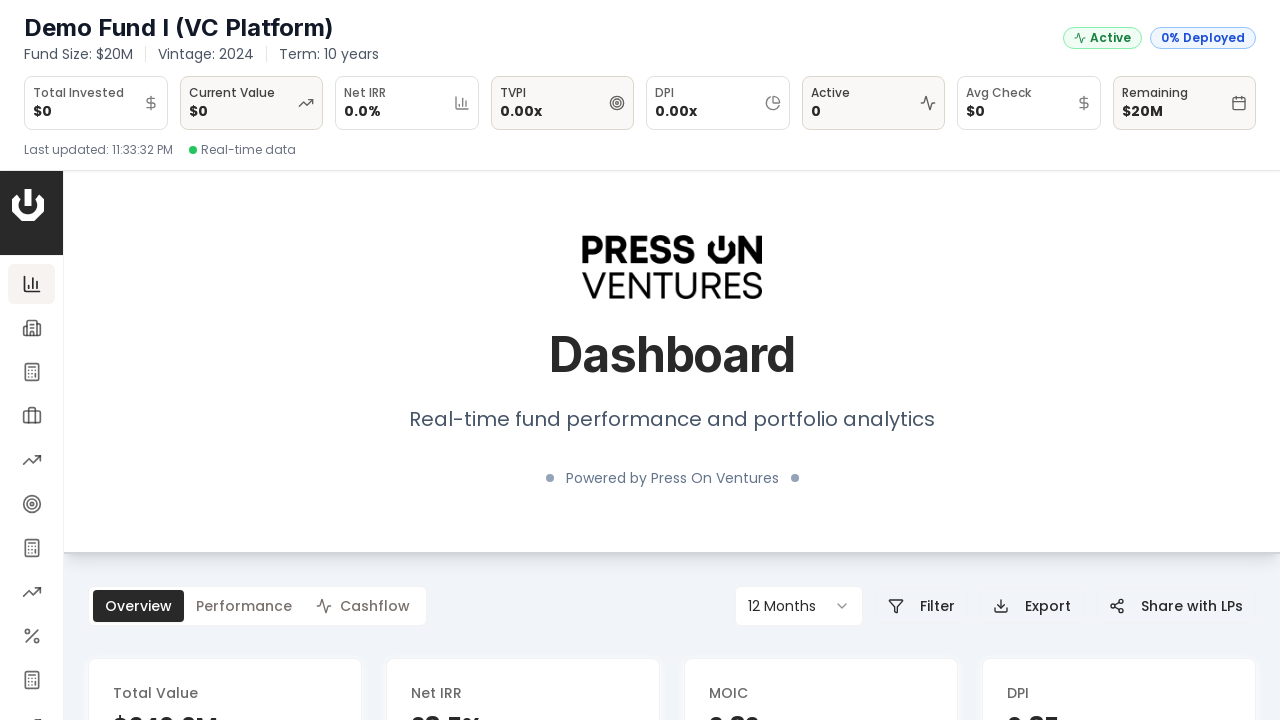

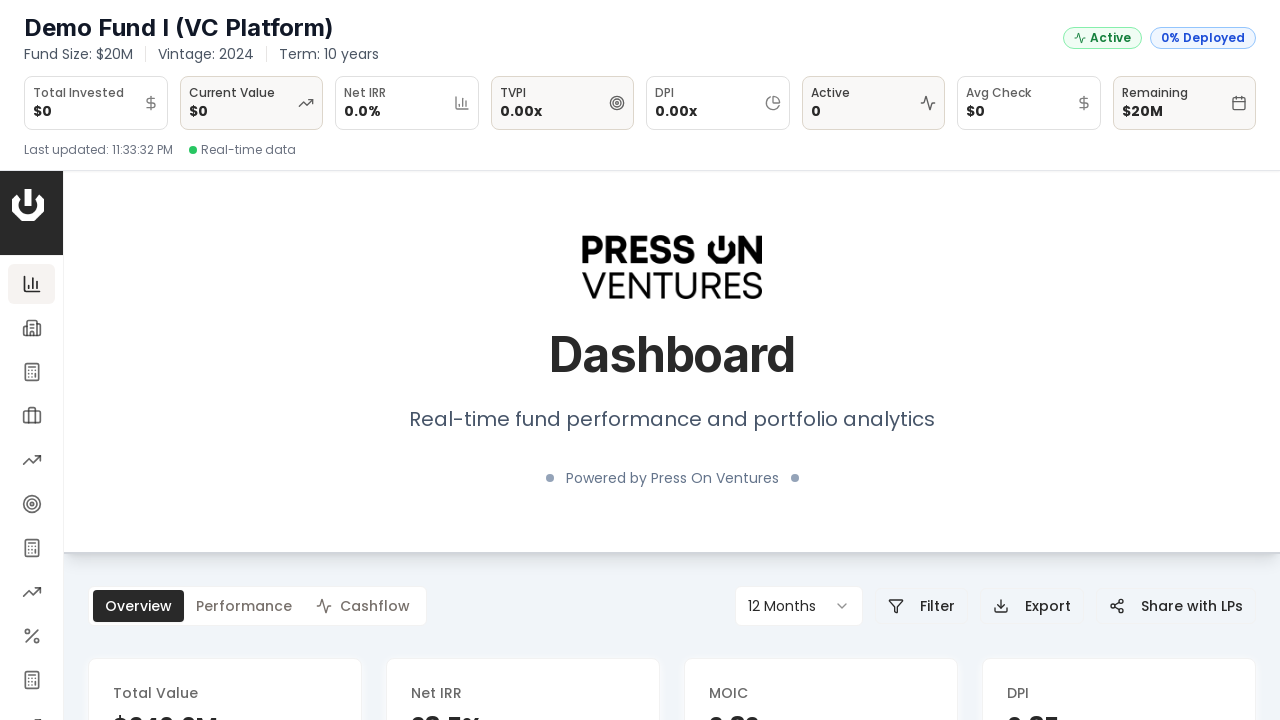